Tests checkbox functionality by clicking a checkbox to select it, verifying it's selected, then clicking again to deselect it and verifying it's deselected. Also counts the total number of checkboxes on the page.

Starting URL: https://rahulshettyacademy.com/AutomationPractice/

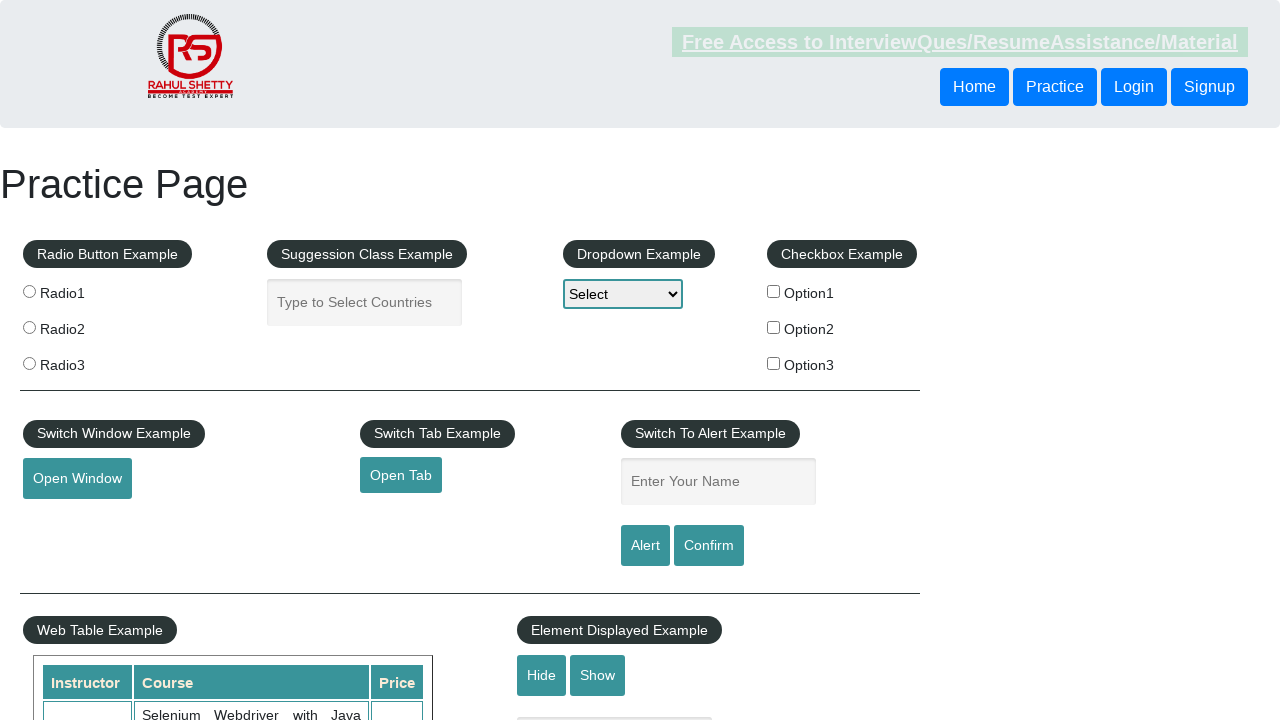

Clicked checkbox 'checkBoxOption1' to select it at (774, 291) on input[name='checkBoxOption1']
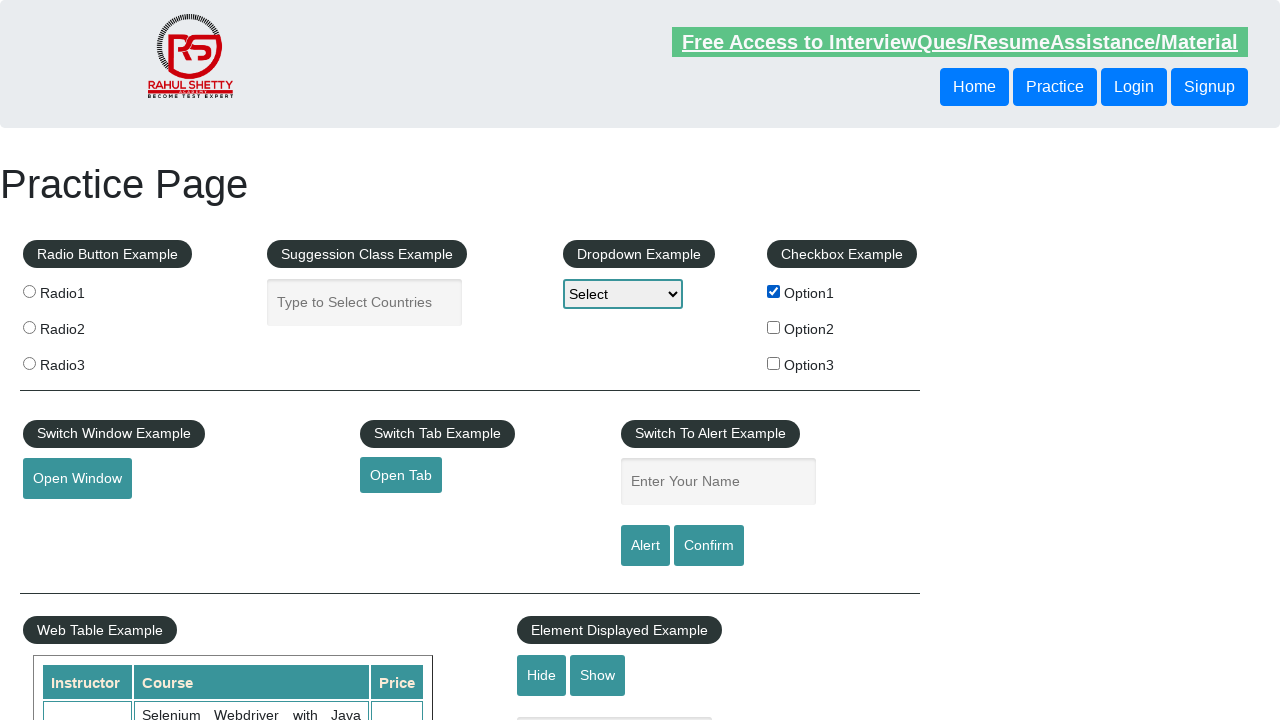

Verified checkbox 'checkBoxOption1' is selected
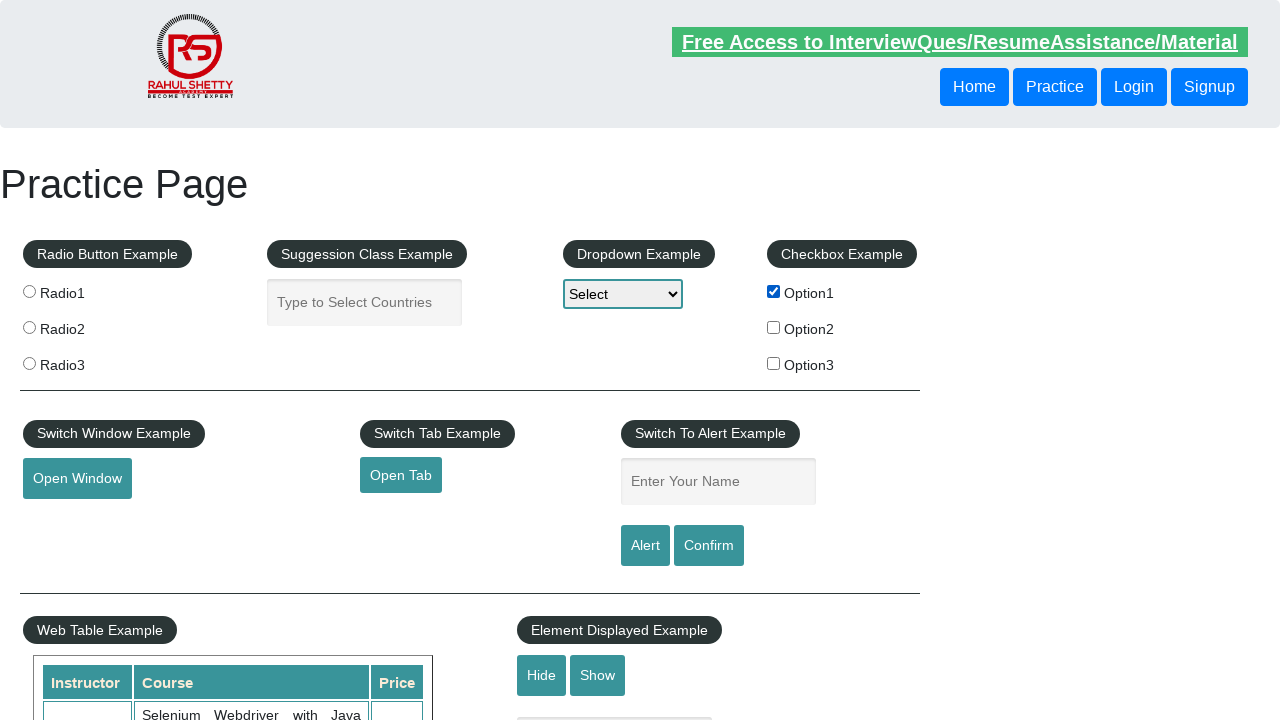

Clicked checkbox 'checkBoxOption1' to deselect it at (774, 291) on input[name='checkBoxOption1']
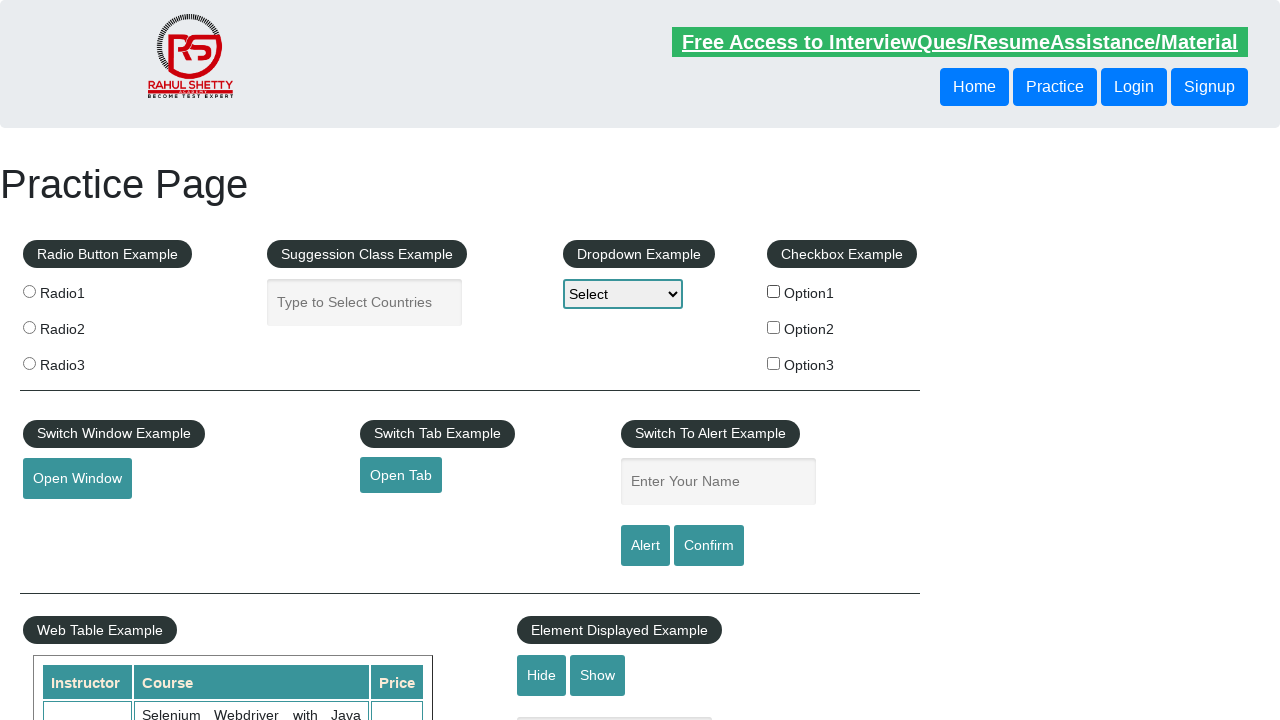

Verified checkbox 'checkBoxOption1' is deselected
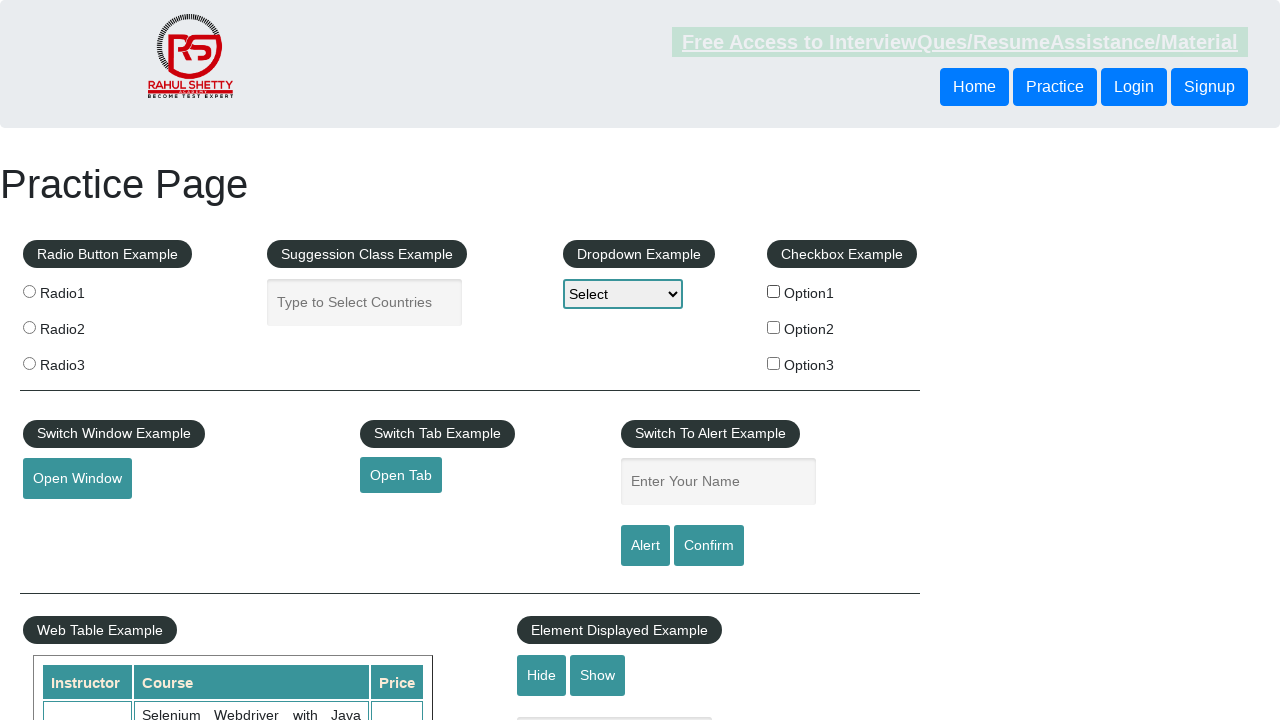

Counted total checkboxes on page: 3
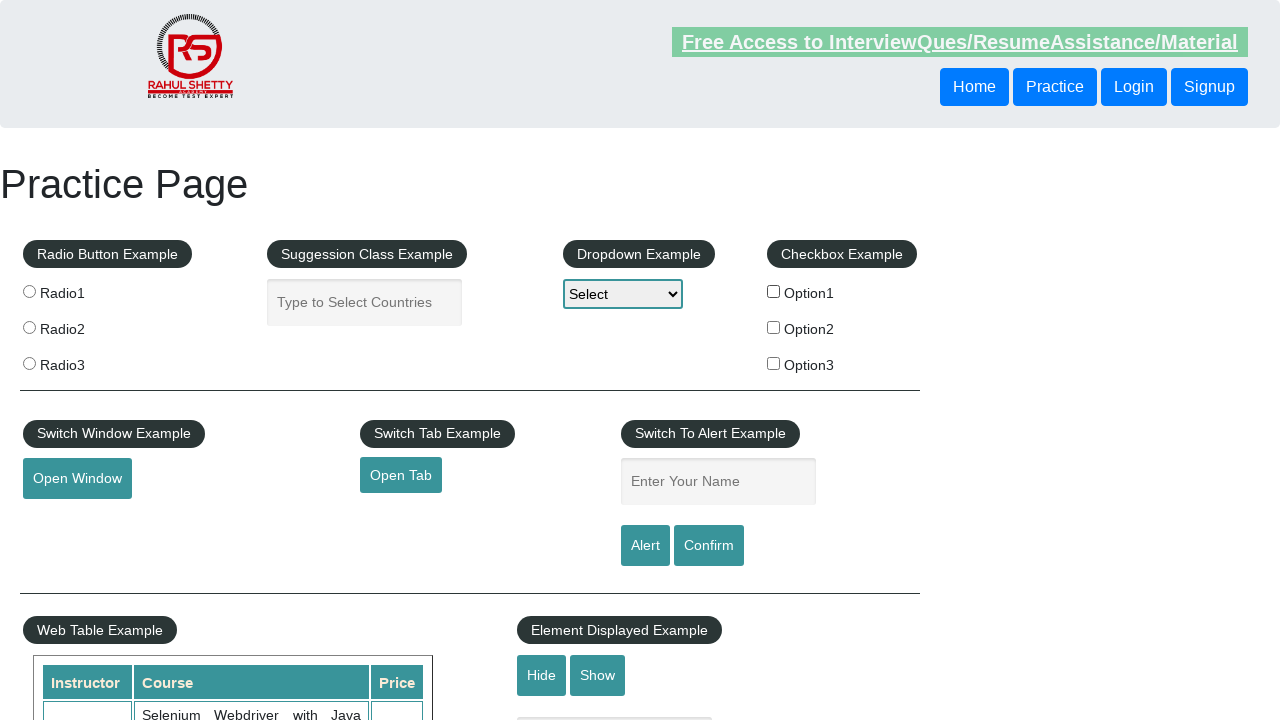

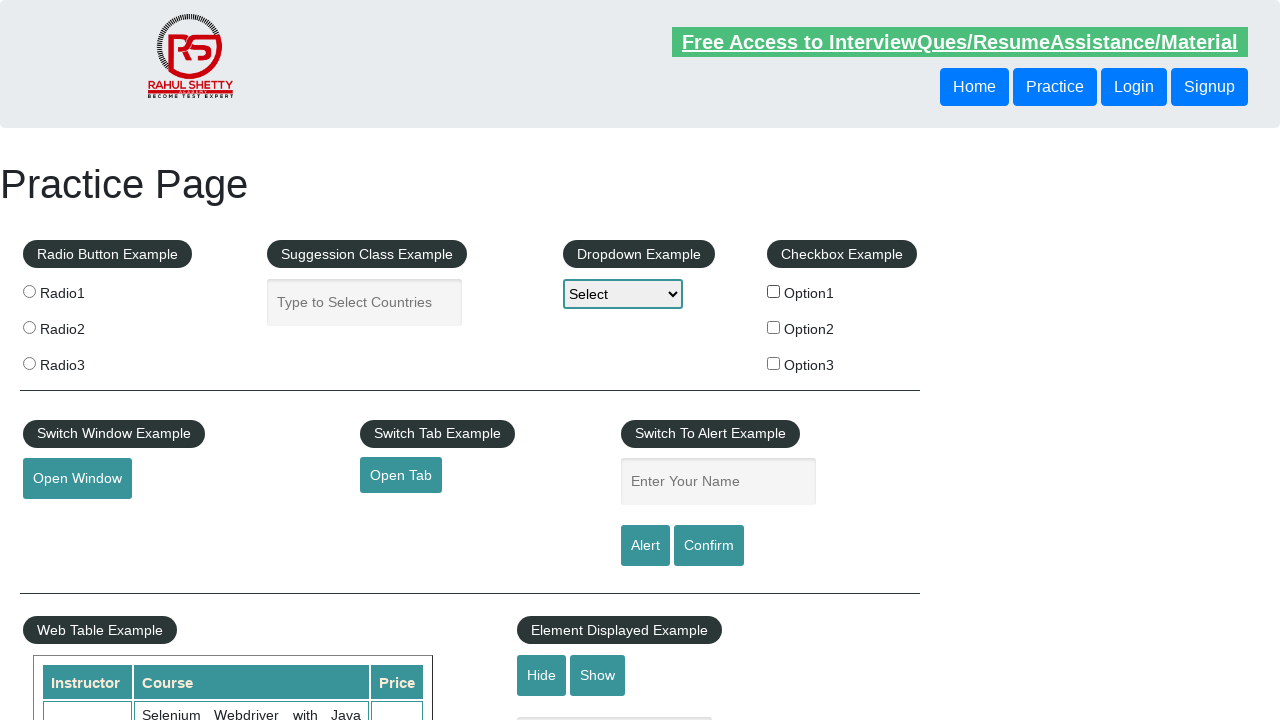